Tests different mouse click interactions on dropdown menus including left click, right click, and double click

Starting URL: https://bonigarcia.dev/selenium-webdriver-java/dropdown-menu.html

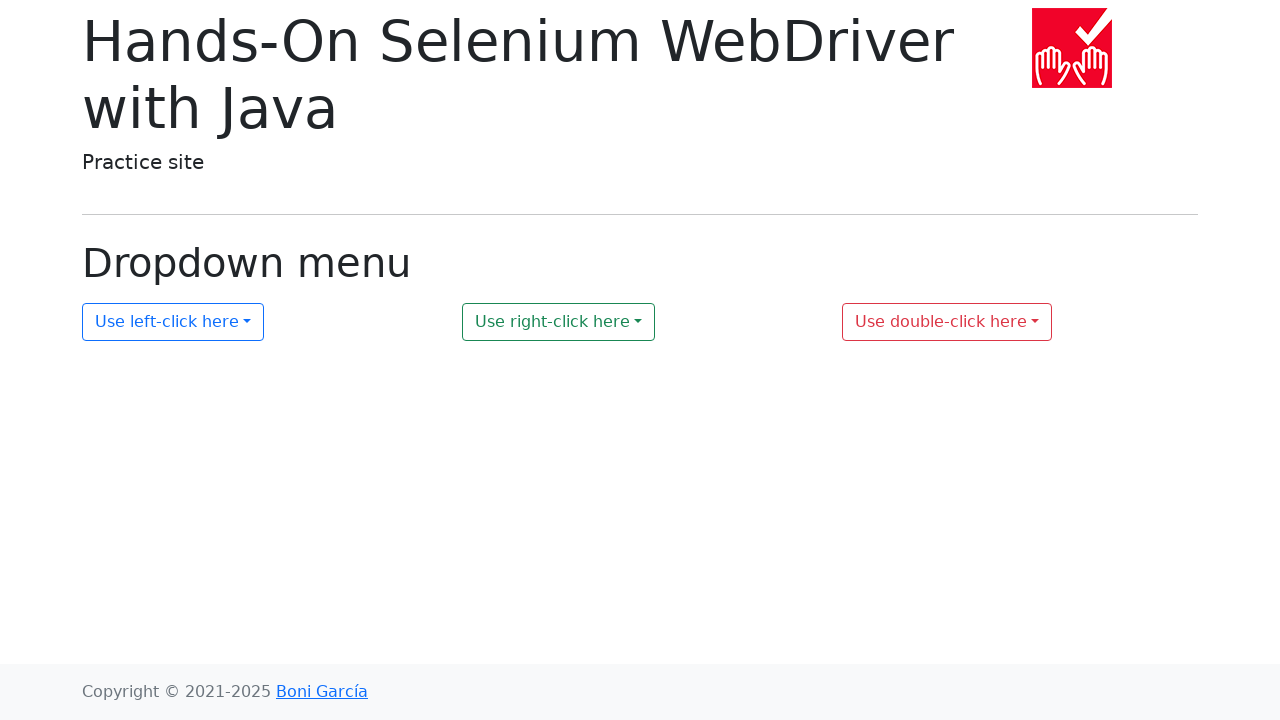

Navigated to dropdown menu test page
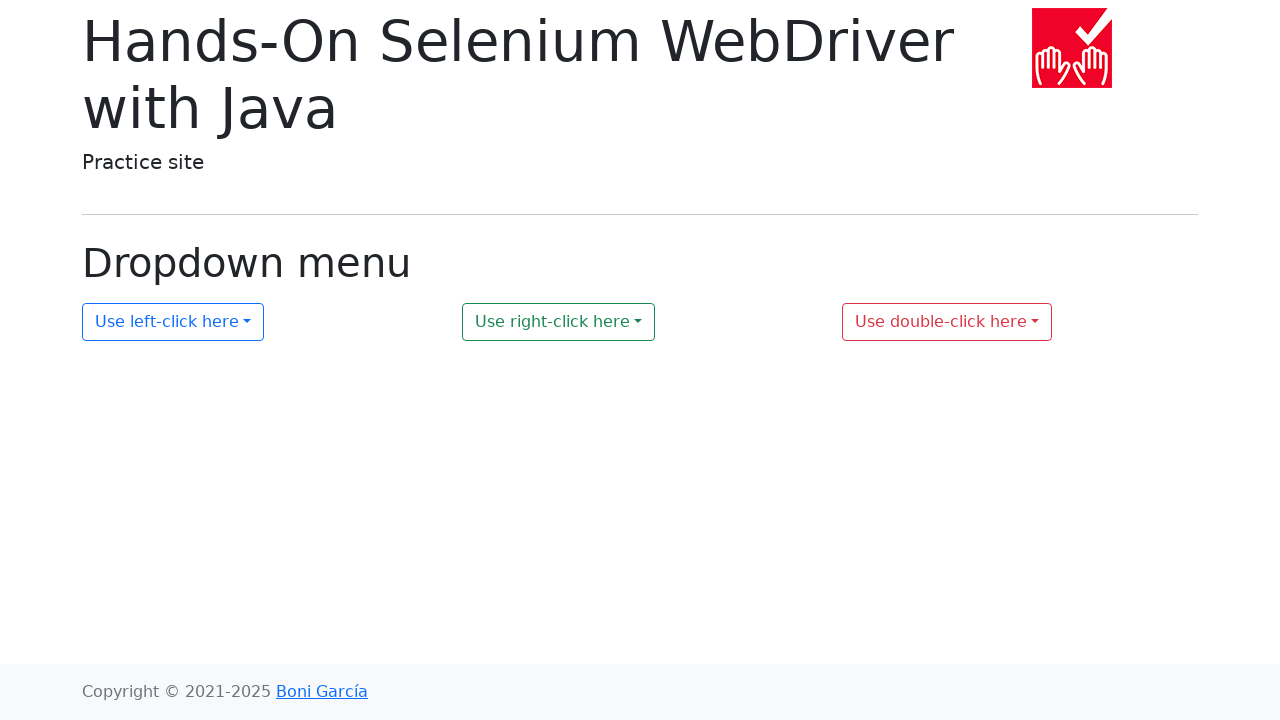

Left clicked on first dropdown menu at (173, 322) on #my-dropdown-1
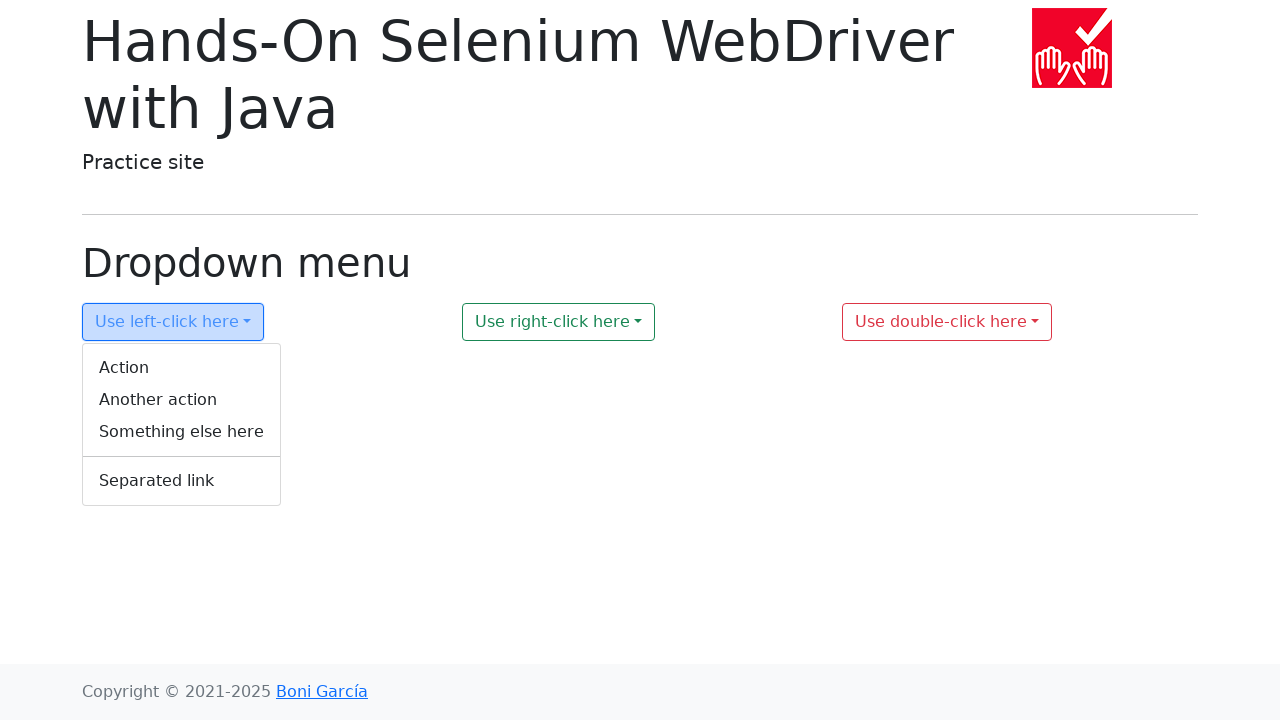

Right clicked on second dropdown menu at (559, 322) on #my-dropdown-2
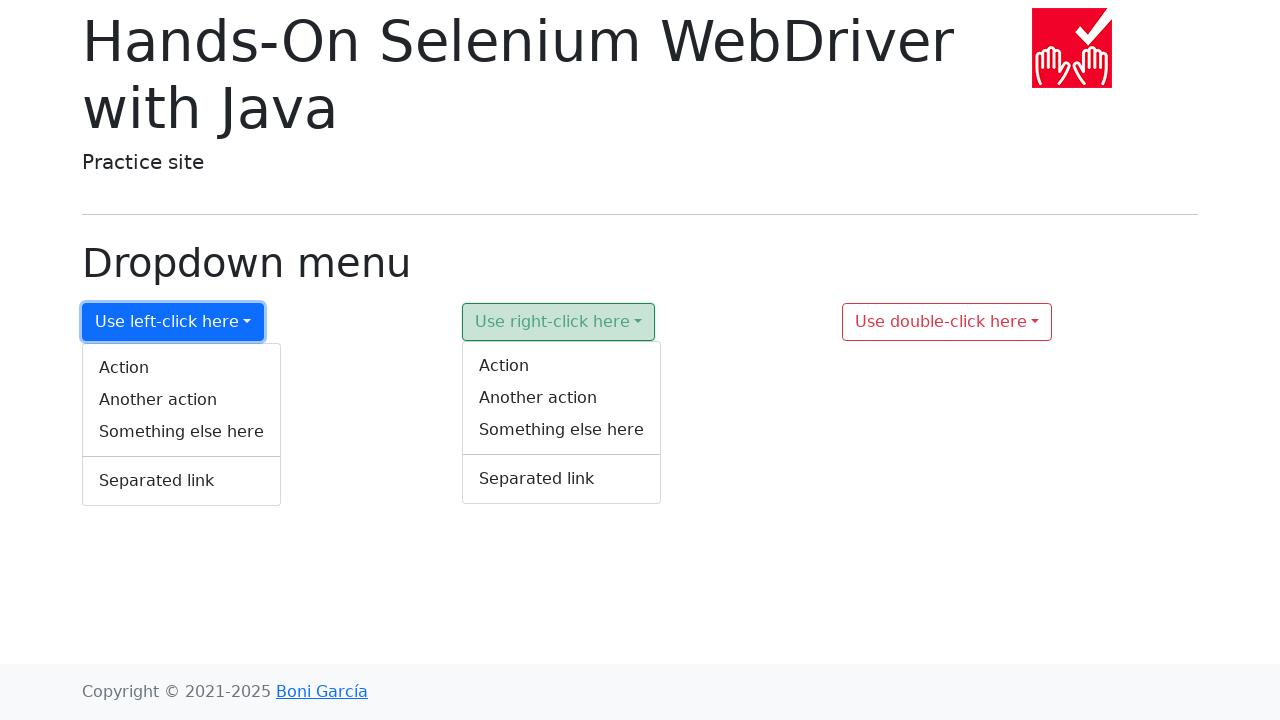

Double clicked on third dropdown menu at (947, 322) on #my-dropdown-3
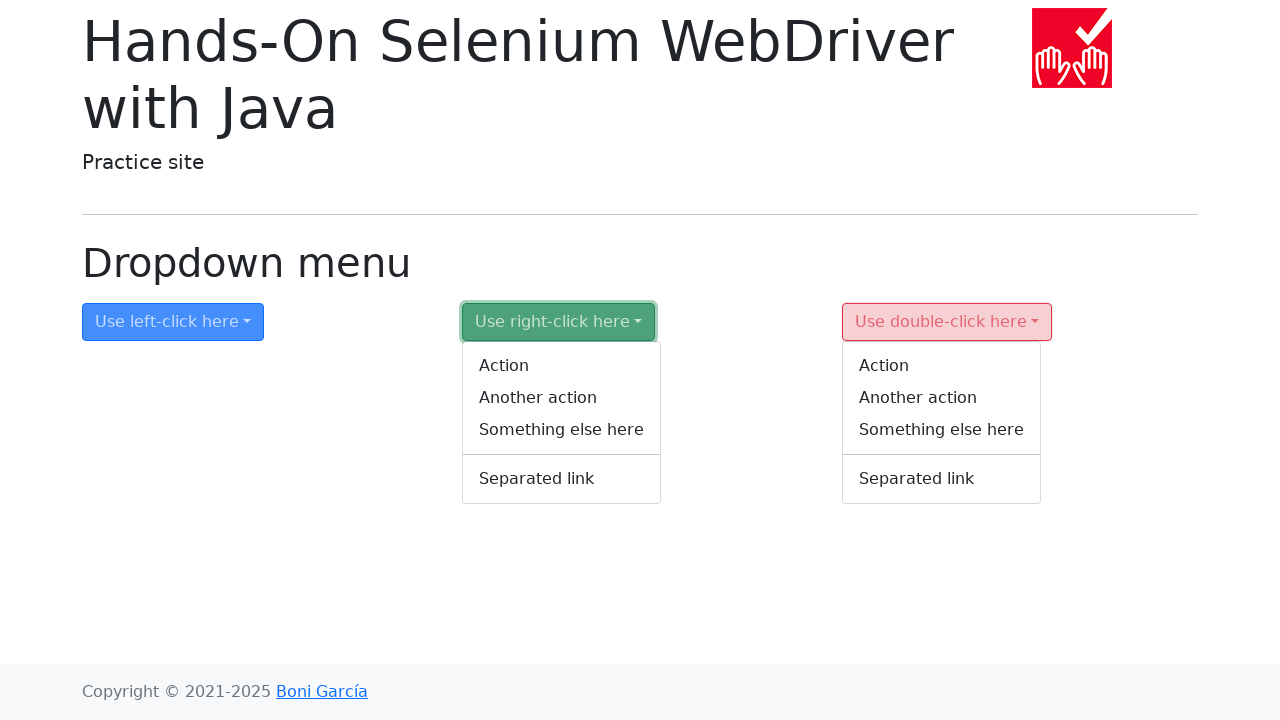

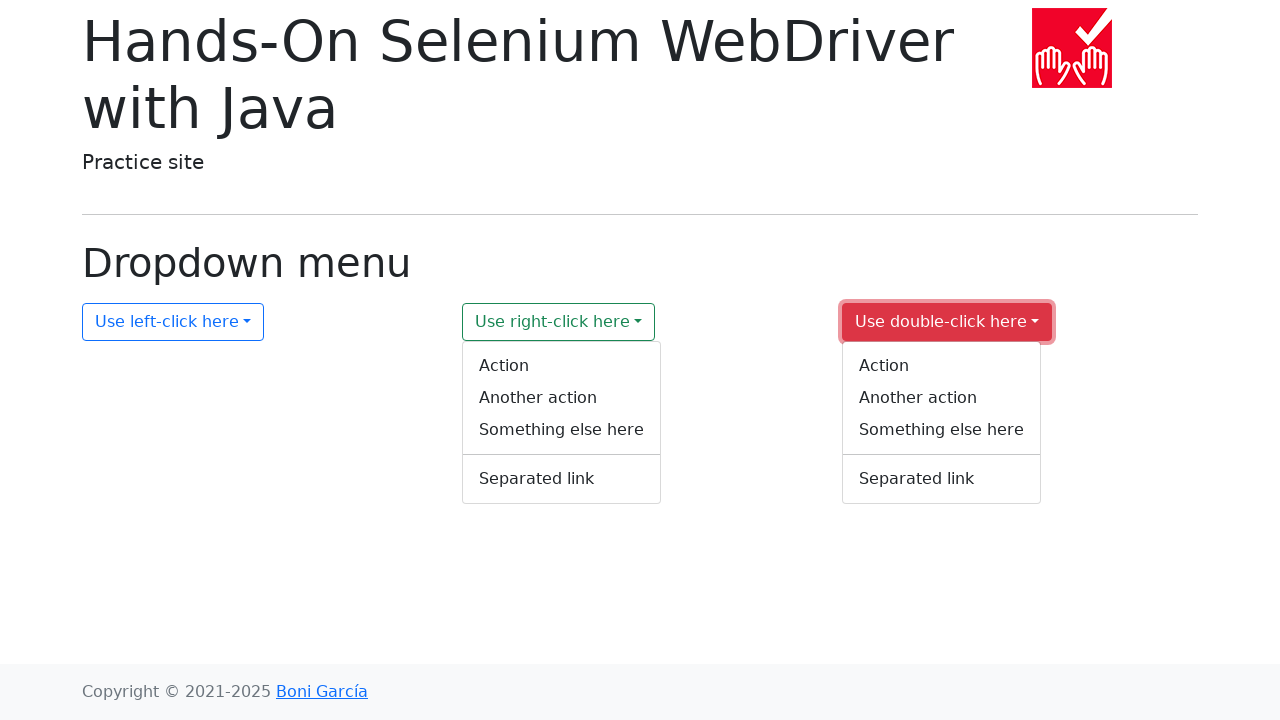